Tests JavaScript alert by clicking a button and accepting the alert dialog

Starting URL: https://popageorgianvictor.github.io/PUBLISHED-WEBPAGES/alert_confirm_prompt

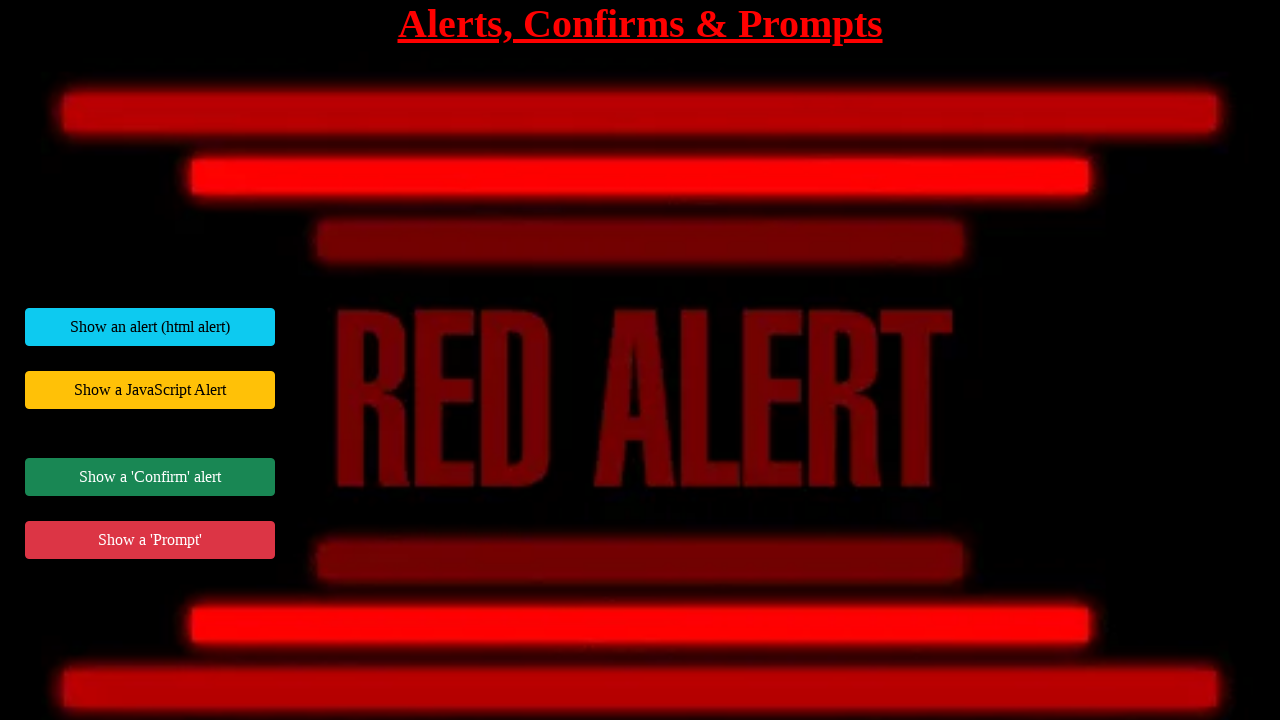

Set up dialog handler to accept alerts
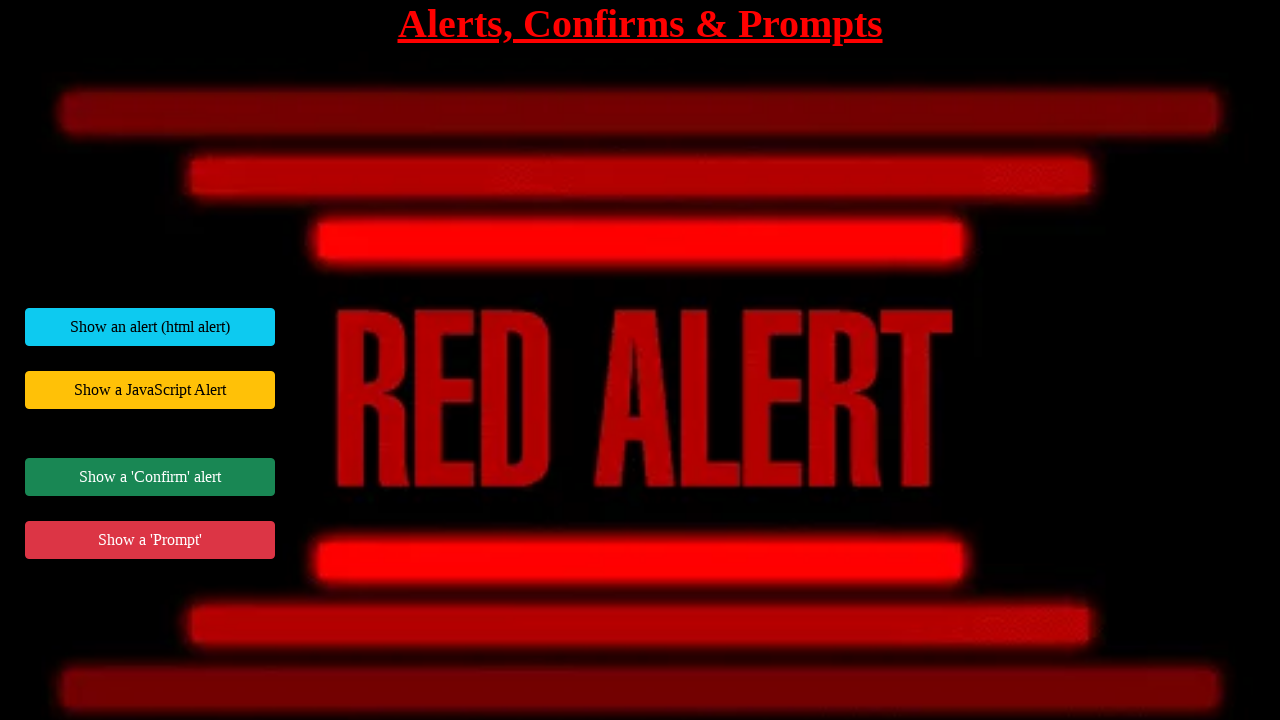

Clicked JS alert button at (150, 390) on div#jsAlertExample button
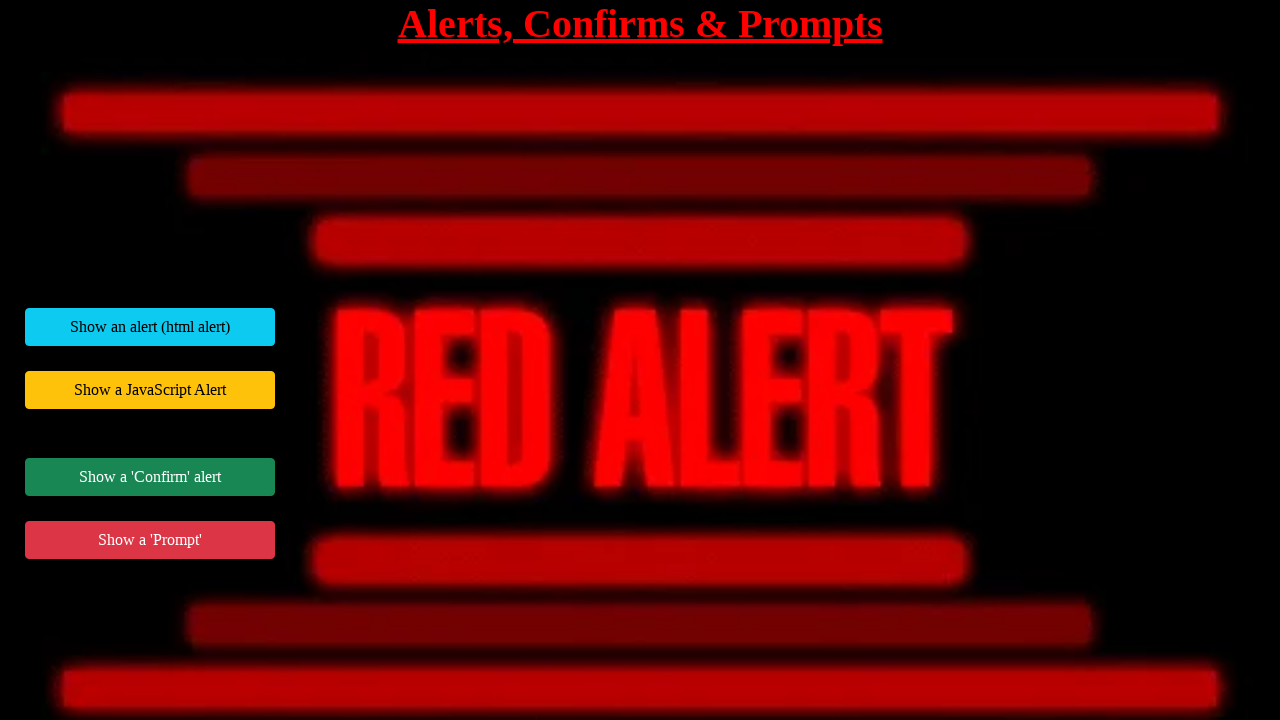

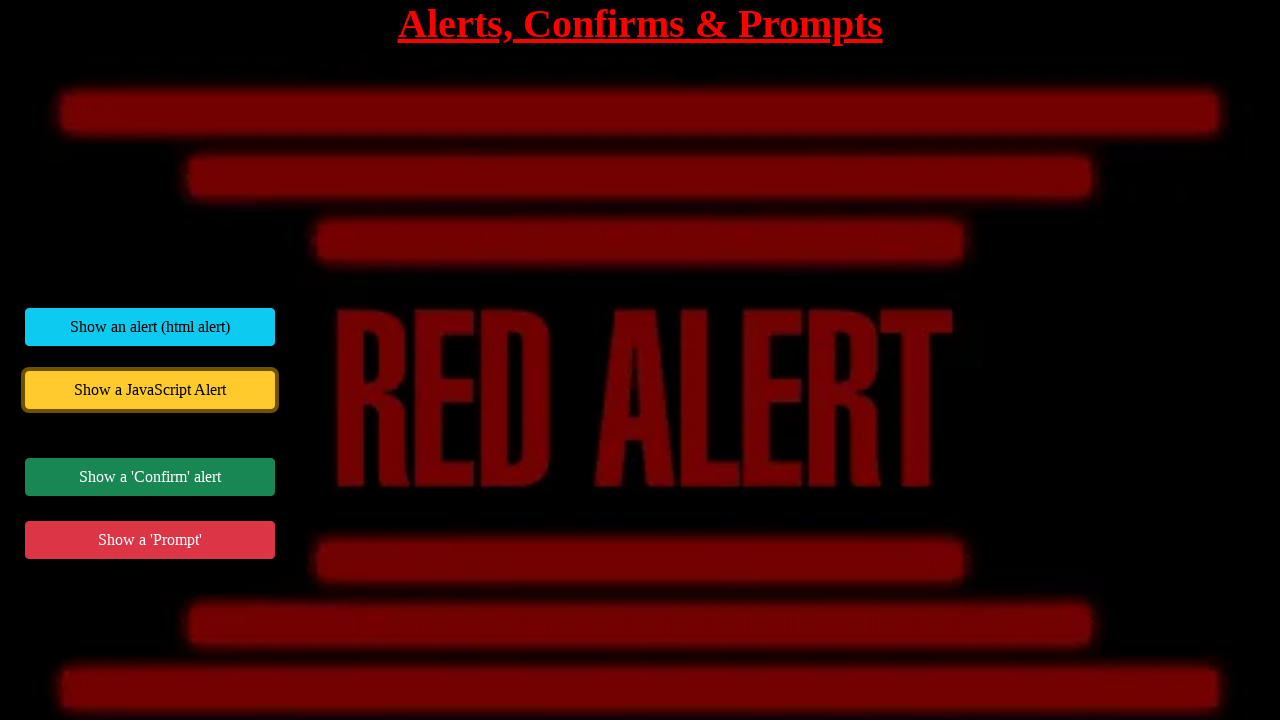